Tests three different button click types on DemoQA: performs a right-click, double-click, and regular click on separate buttons, then verifies the success messages appear for each action.

Starting URL: https://demoqa.com/buttons

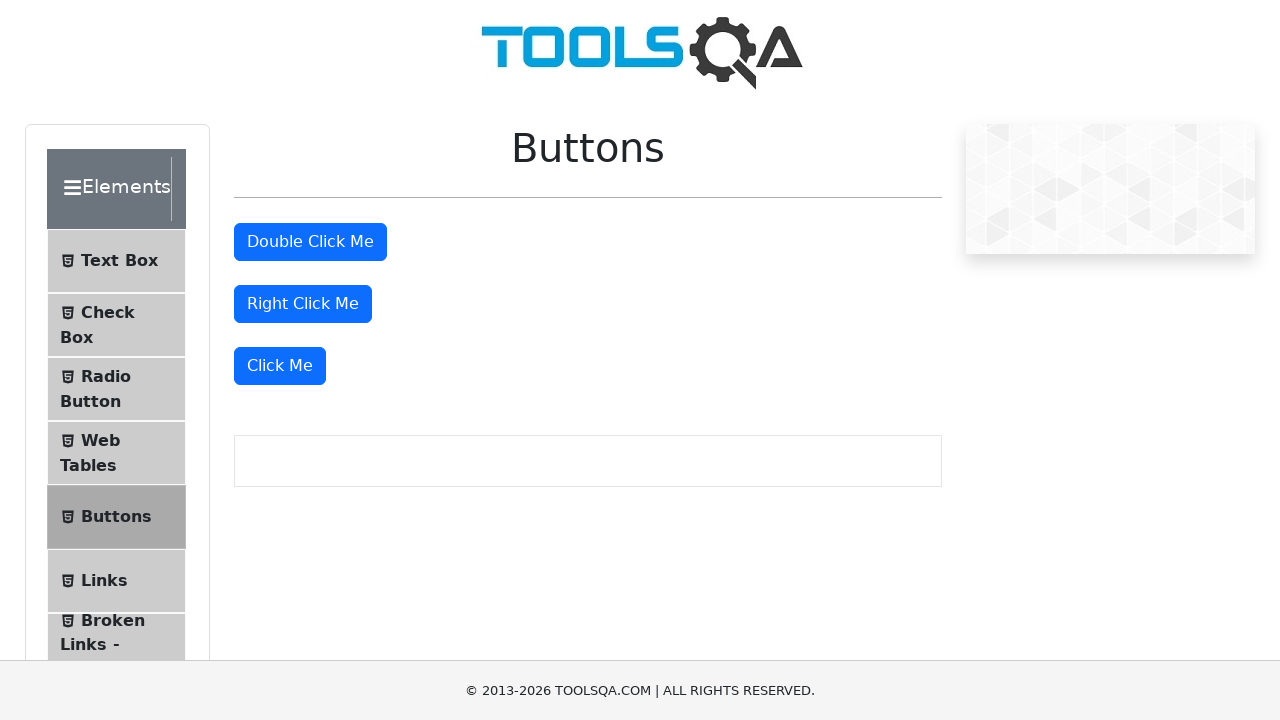

Performed right-click on the right-click button at (303, 304) on #rightClickBtn
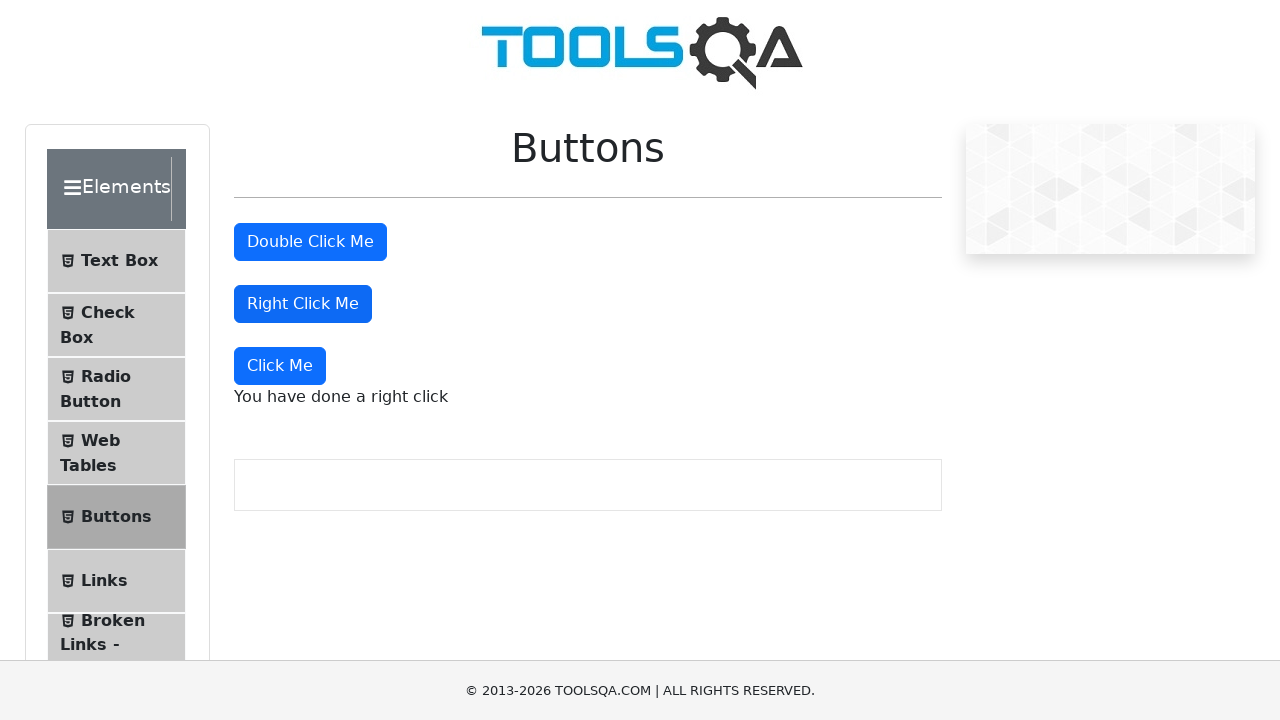

Performed double-click on the double-click button at (310, 242) on #doubleClickBtn
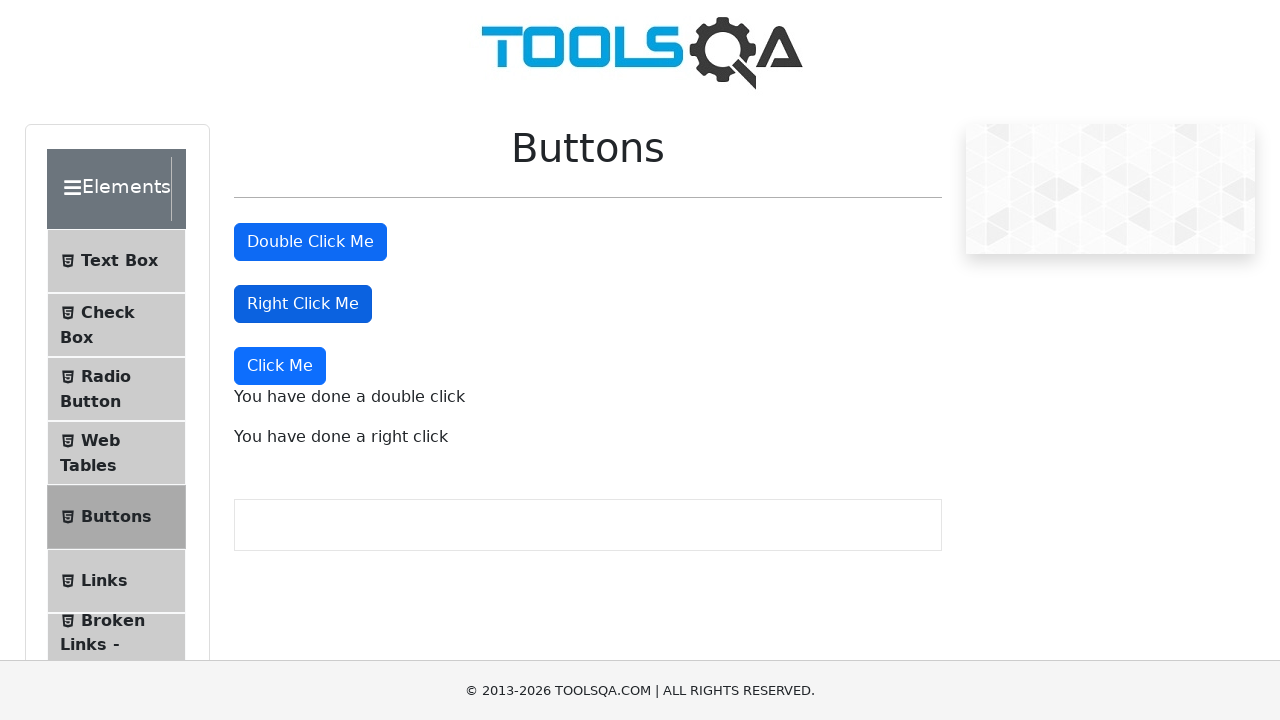

Performed regular click on the fourth button (Click Me button) at (280, 366) on (//button[@type='button'])[4]
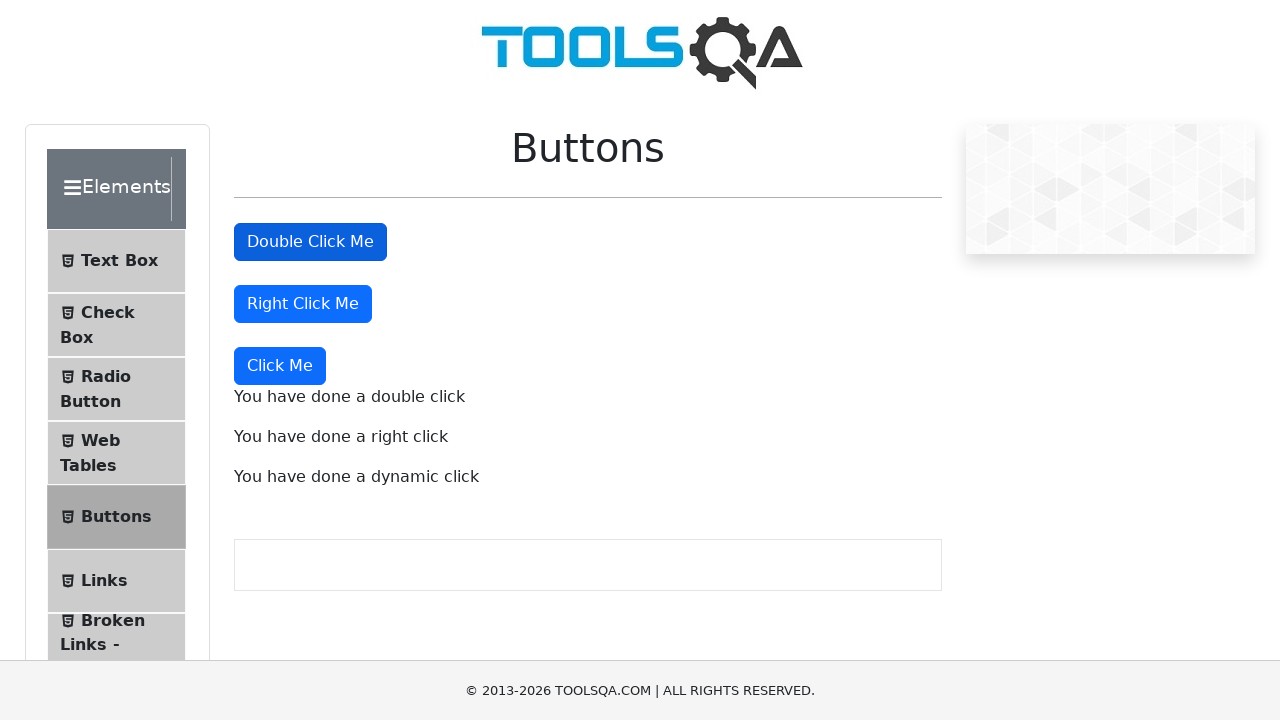

Double-click success message appeared
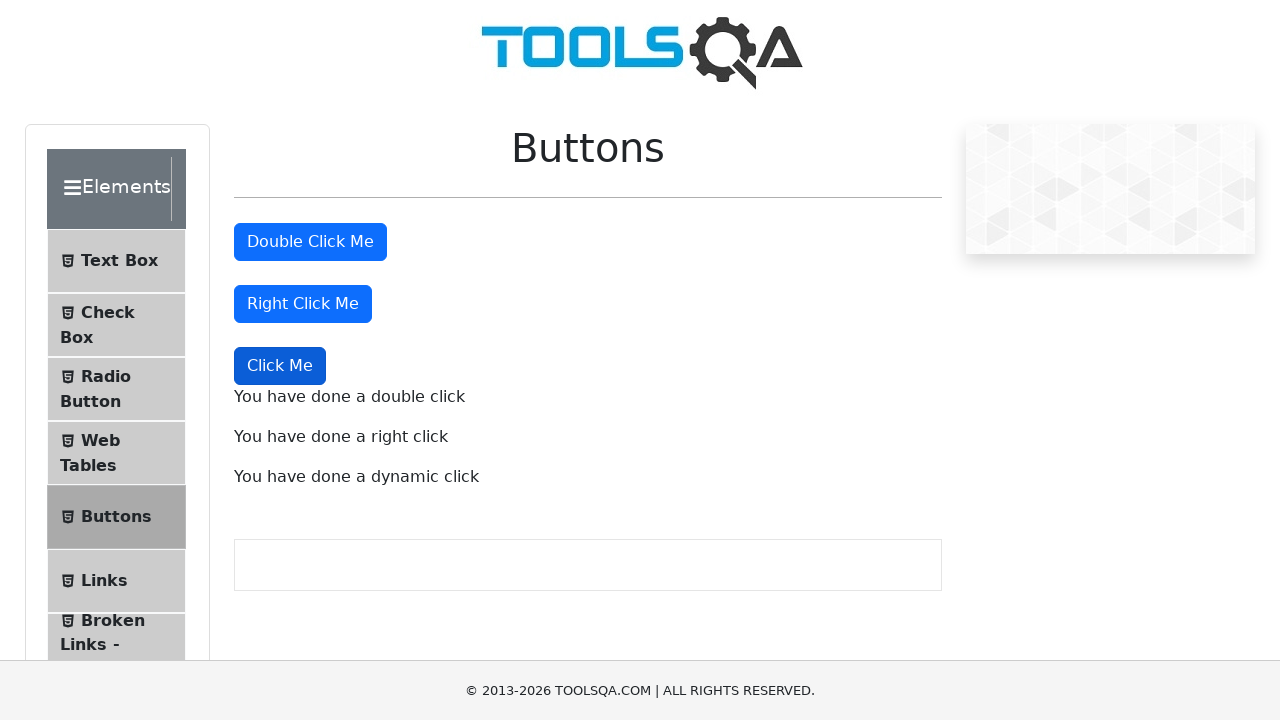

Right-click success message appeared
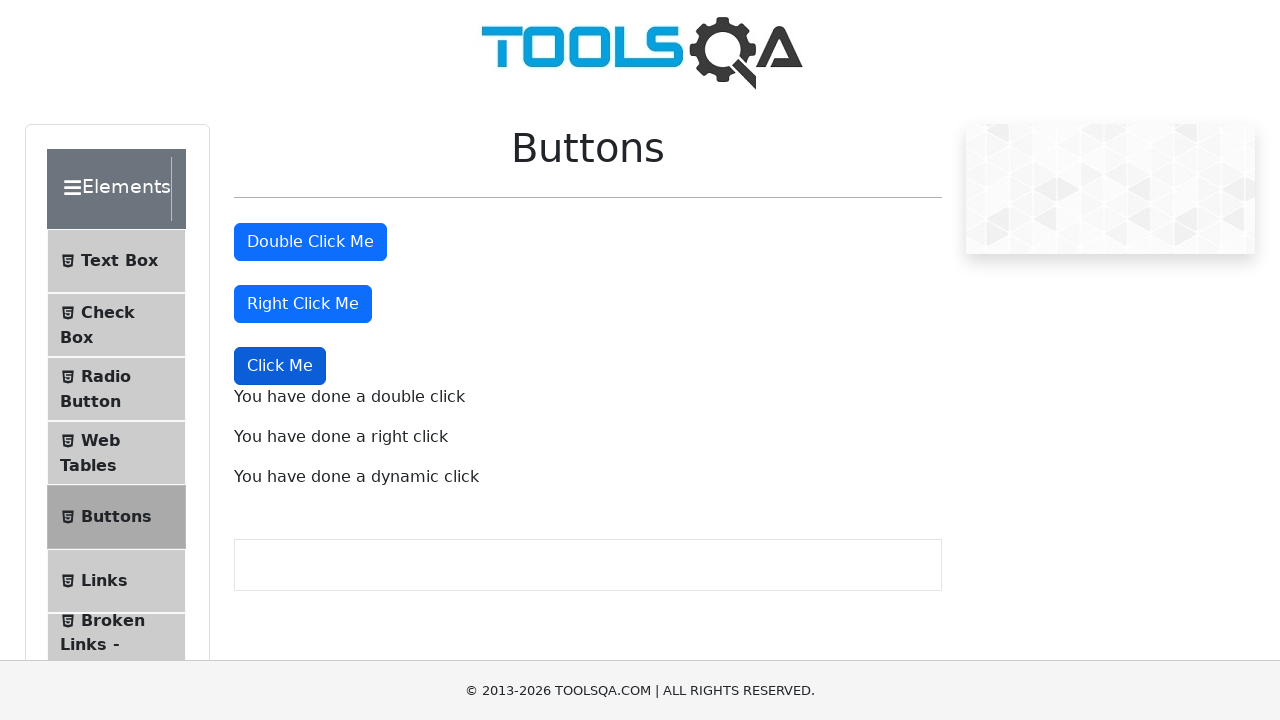

Regular click success message appeared
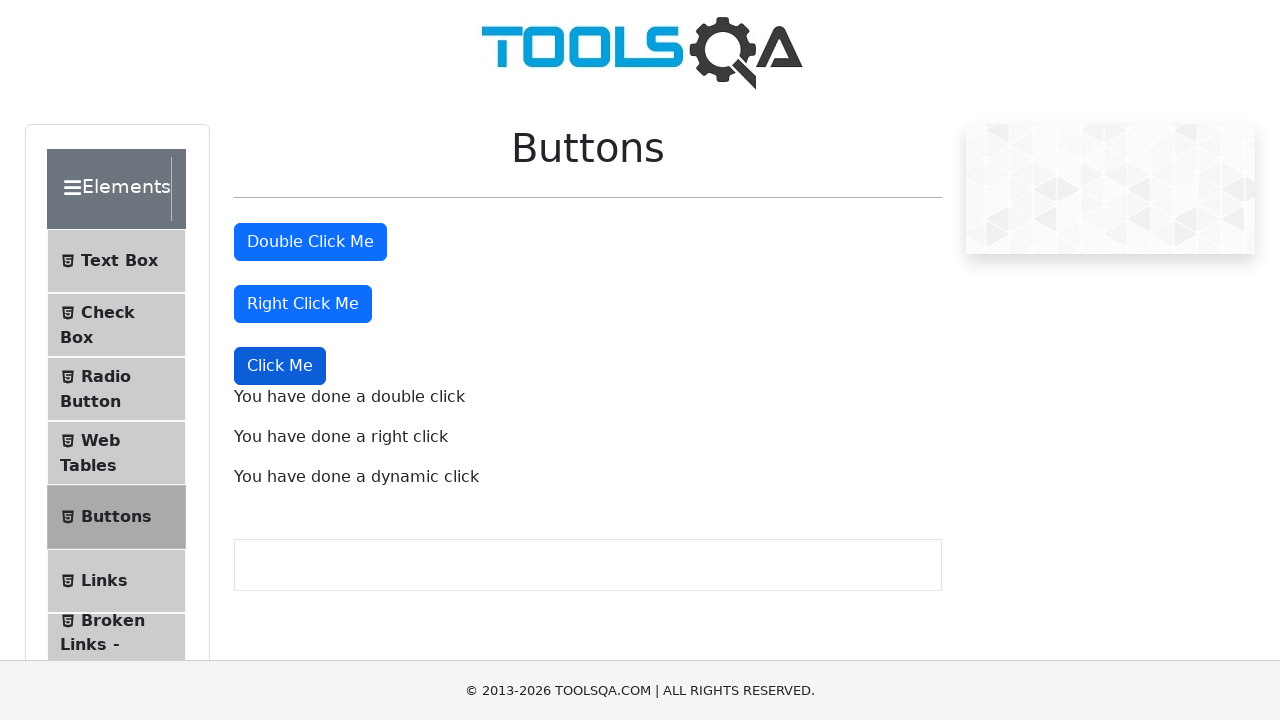

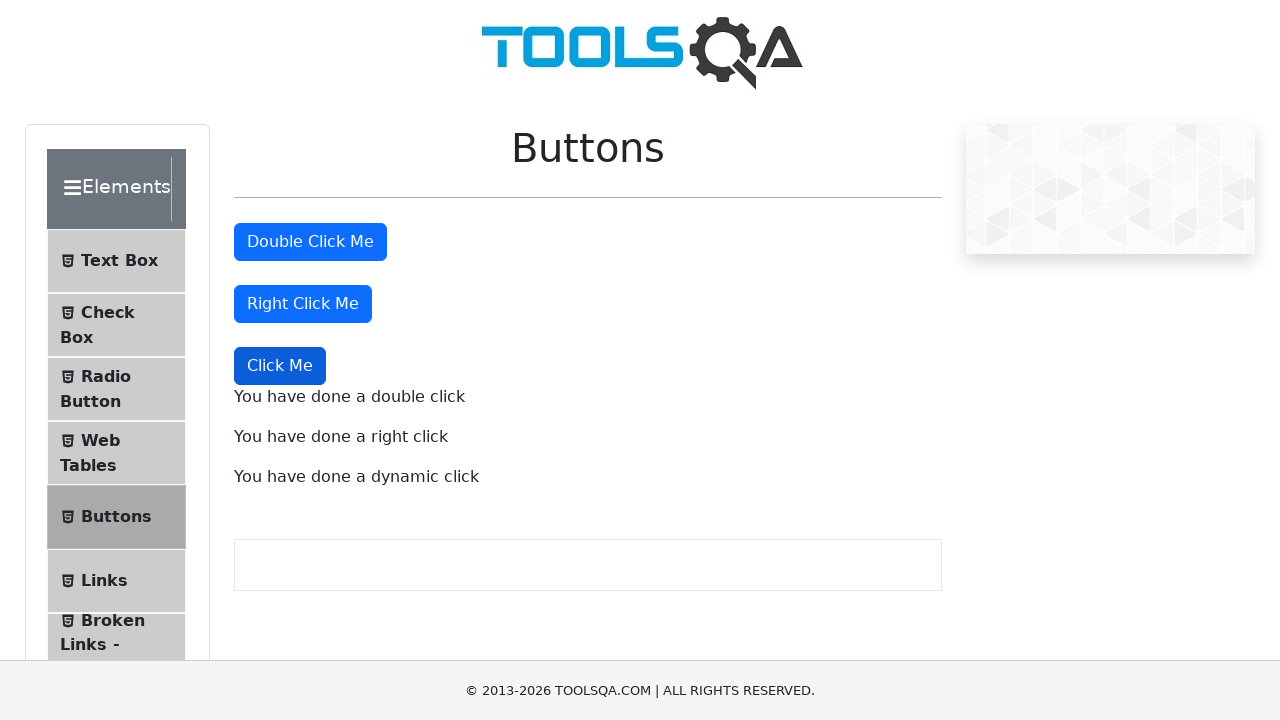